Tests the e-commerce checkout flow by adding a product to cart, validating cart contents and totals, proceeding to checkout, and completing the order by selecting a country and confirming.

Starting URL: https://rahulshettyacademy.com/seleniumPractise#/

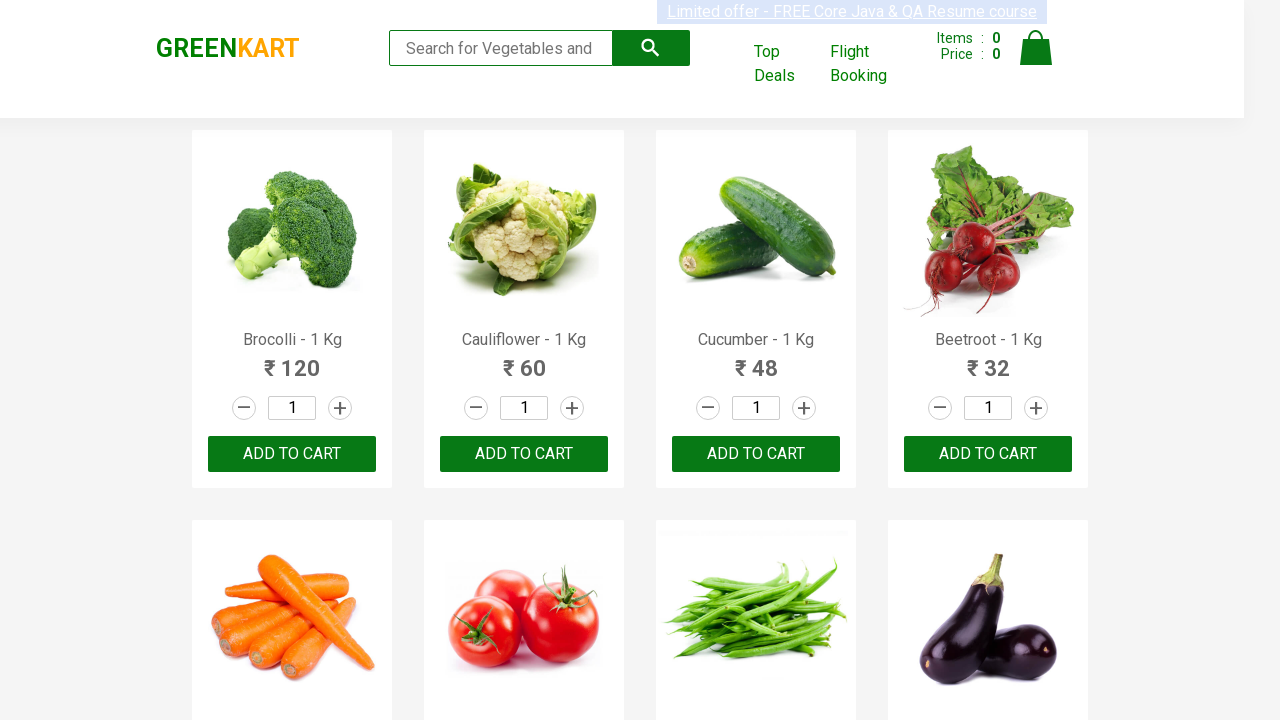

Filled search field with product name 'Brocolli' on .search-keyword
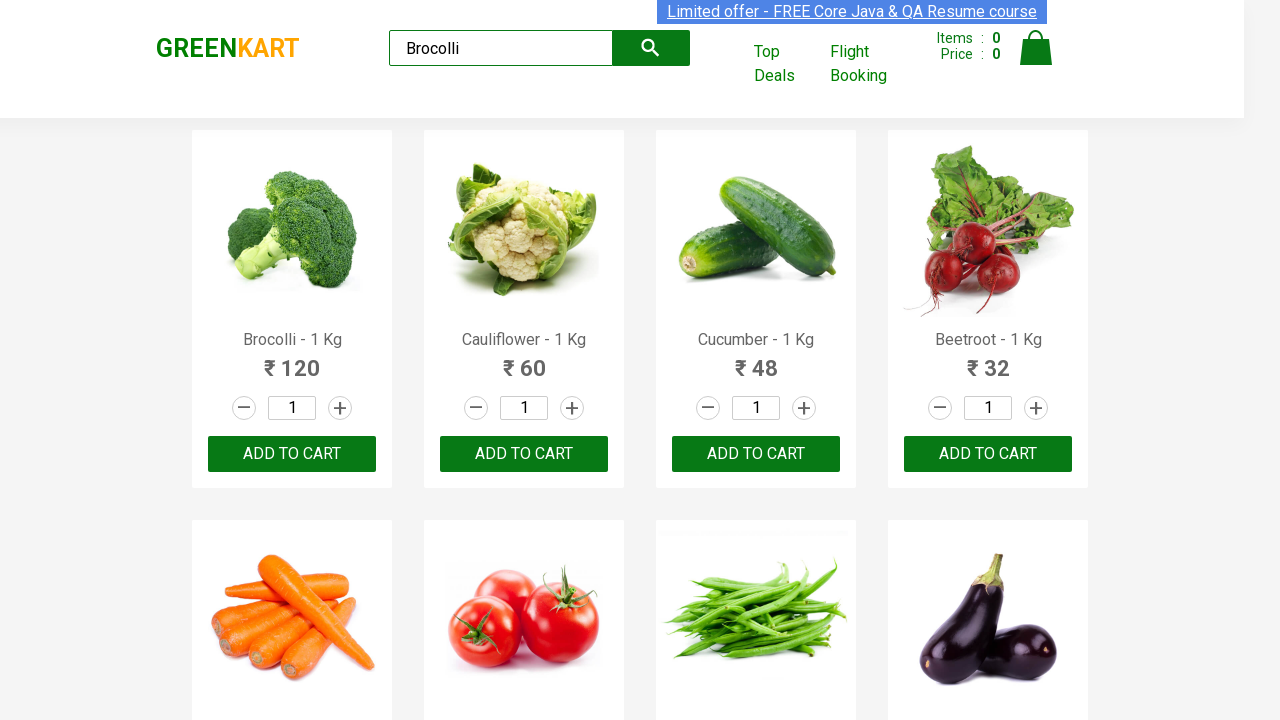

Search results loaded showing product
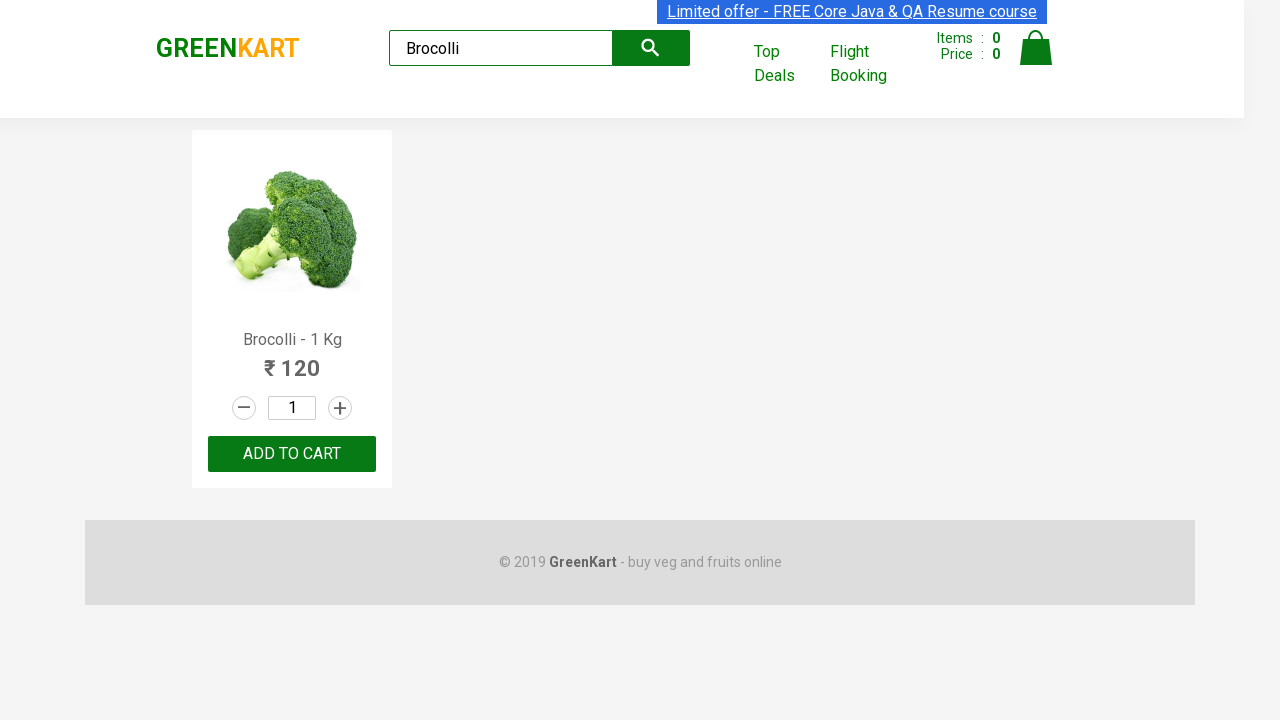

Set product quantity to 1 on .stepper-input .quantity
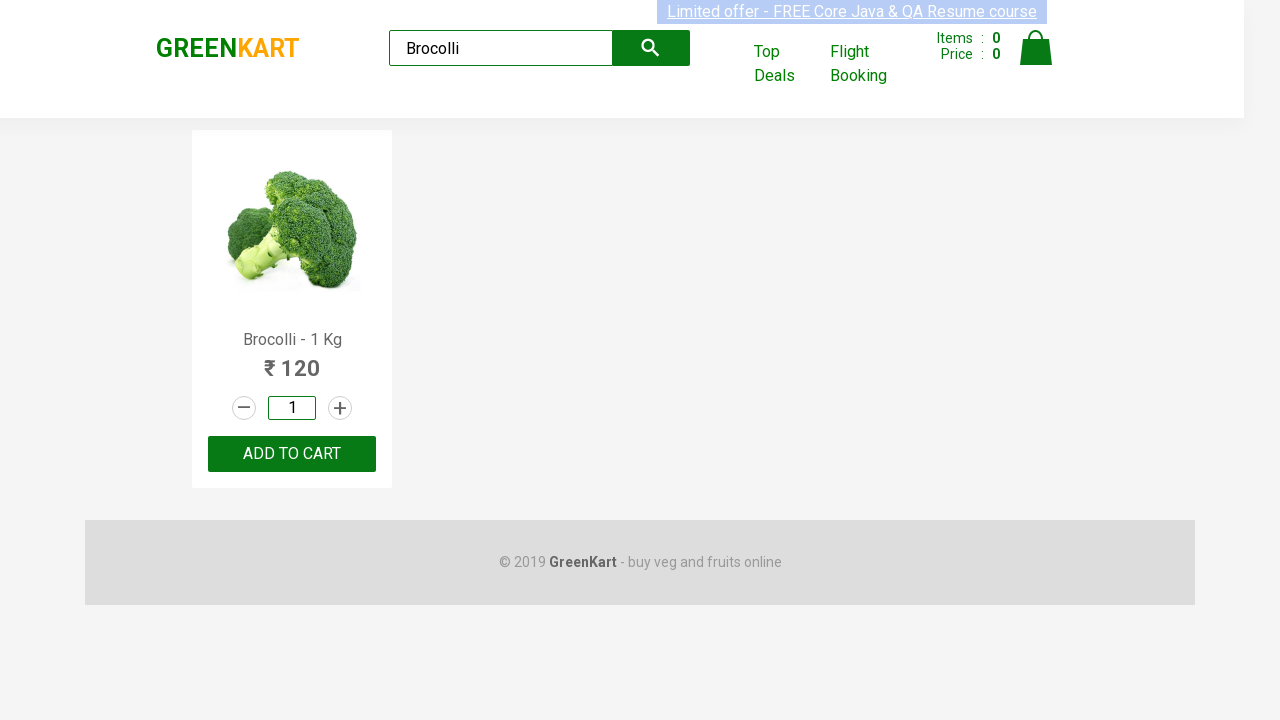

Clicked ADD TO CART button to add Brocolli to cart at (292, 454) on .product .product-action button:has-text('ADD TO CART')
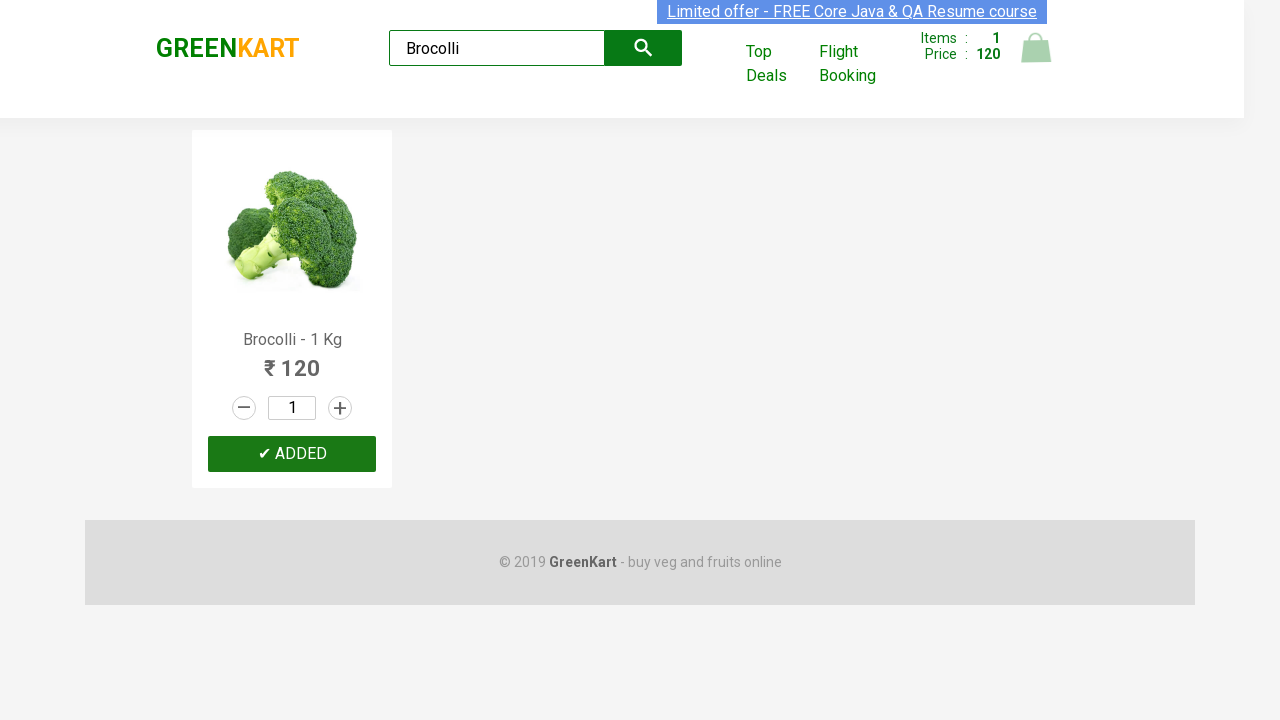

Clicked cart icon to view cart at (1036, 59) on .cart-icon
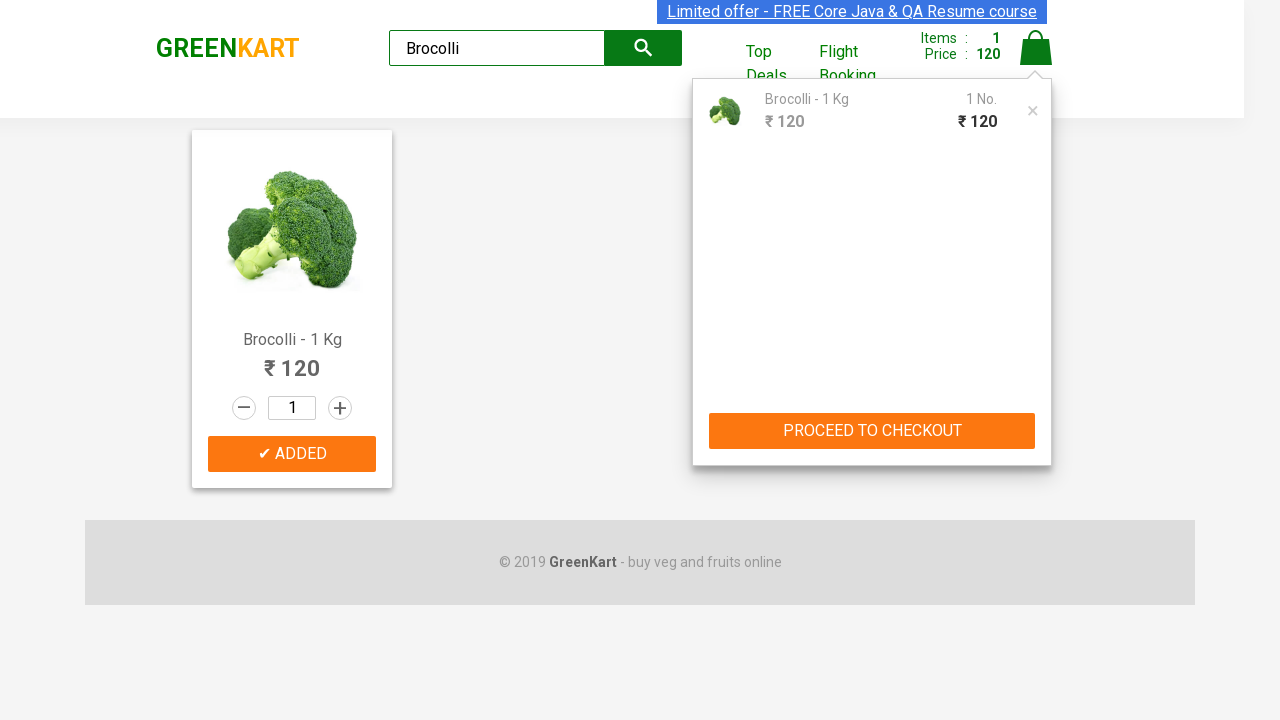

Cart preview displayed with product details
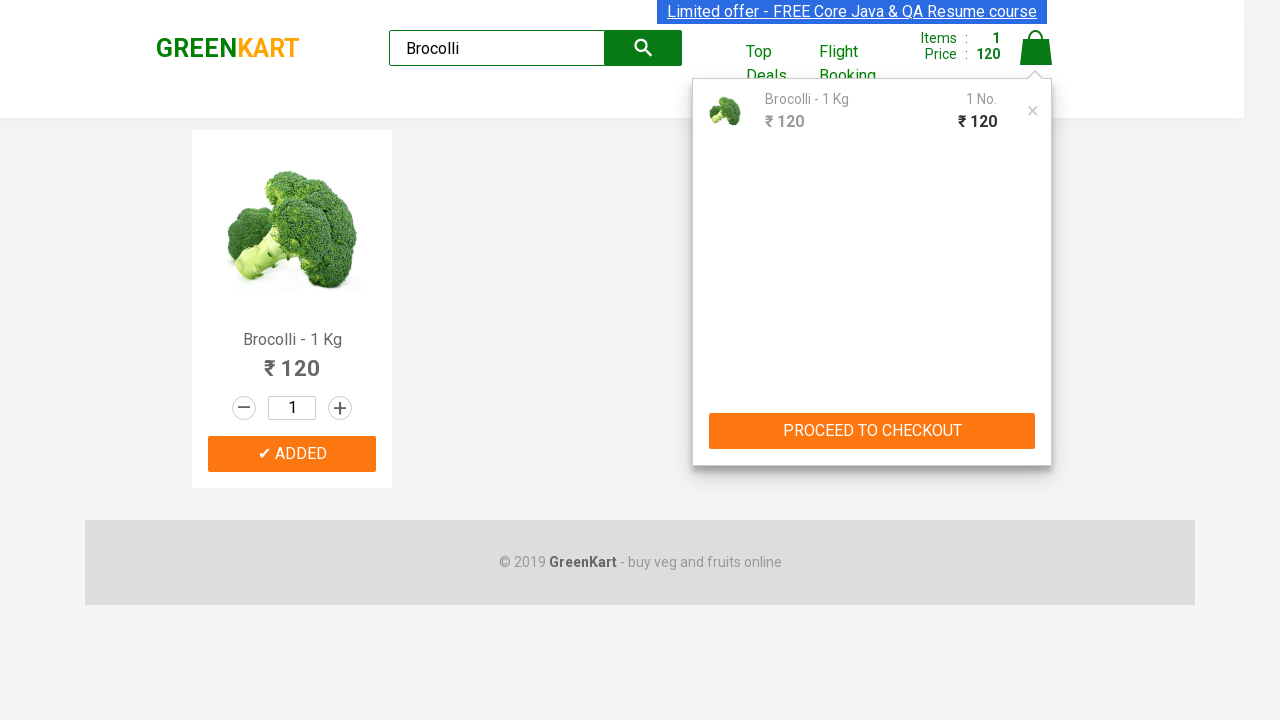

Clicked PROCEED TO CHECKOUT button at (872, 431) on text=PROCEED TO CHECKOUT
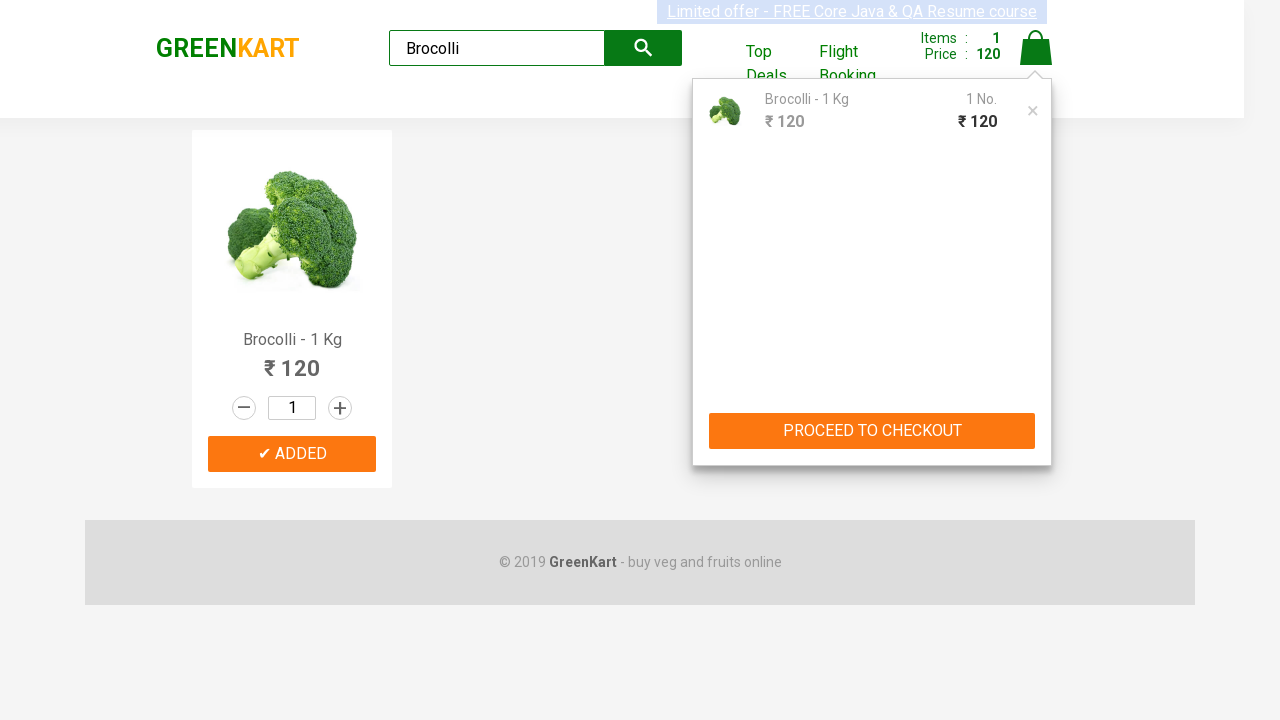

Checkout page loaded with order summary table
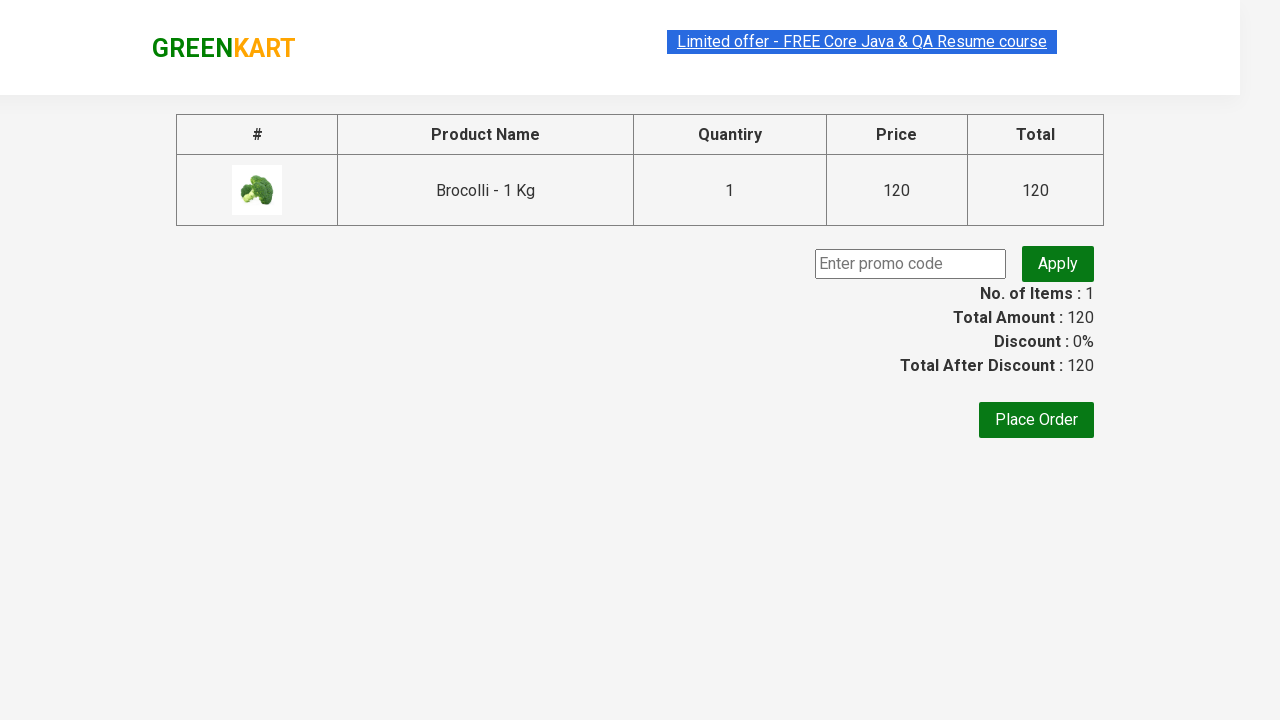

Clicked Place Order button to initiate checkout at (1036, 420) on text=Place Order
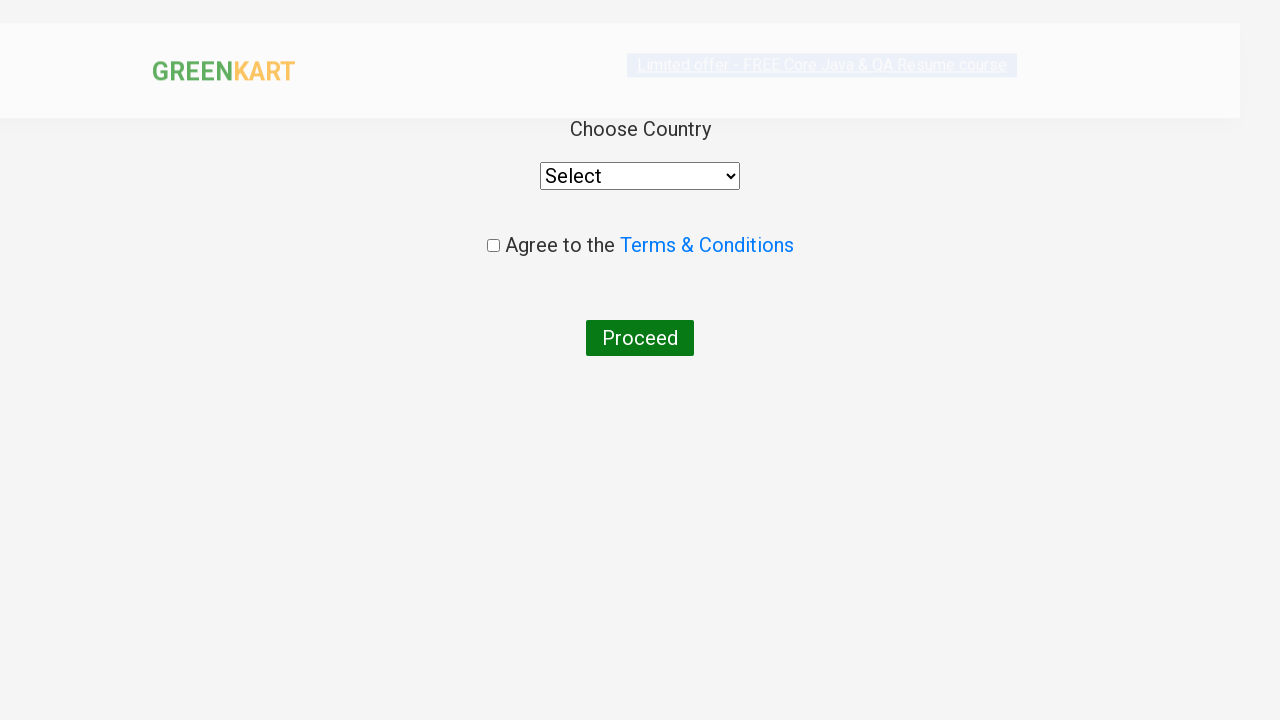

Selected Greece as delivery country on select
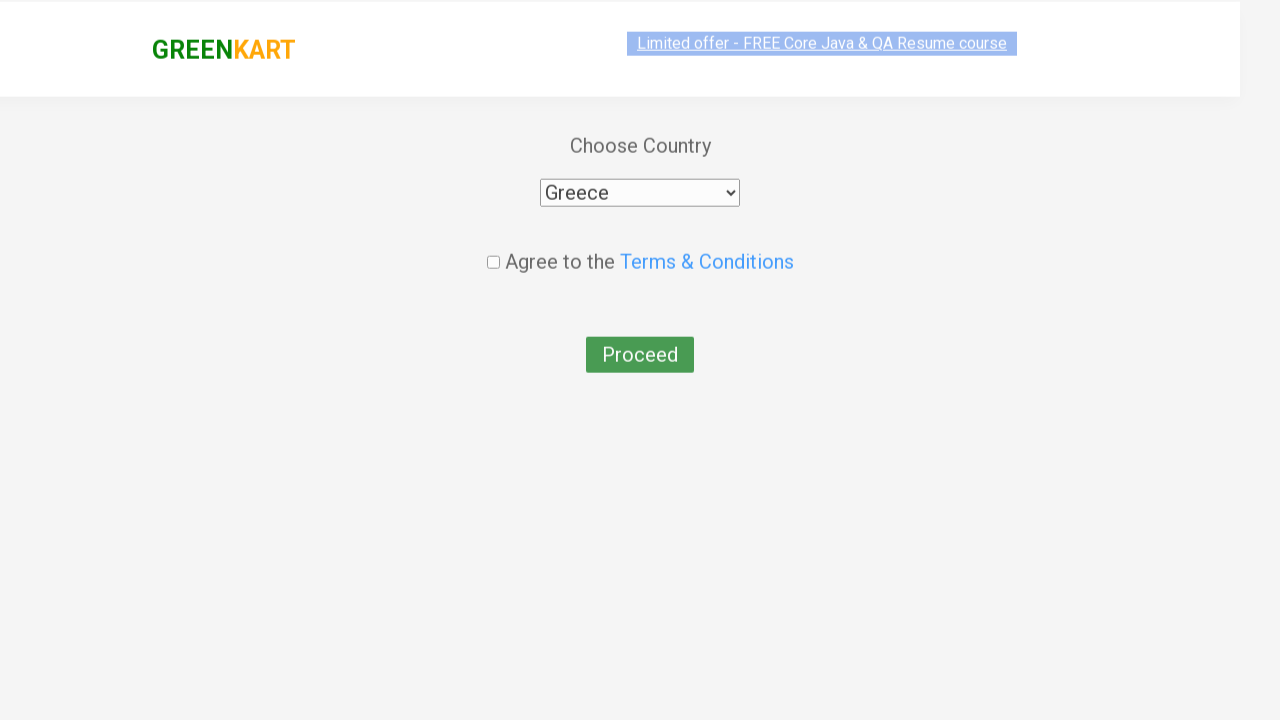

Checked terms and conditions checkbox at (493, 246) on [type='checkbox']
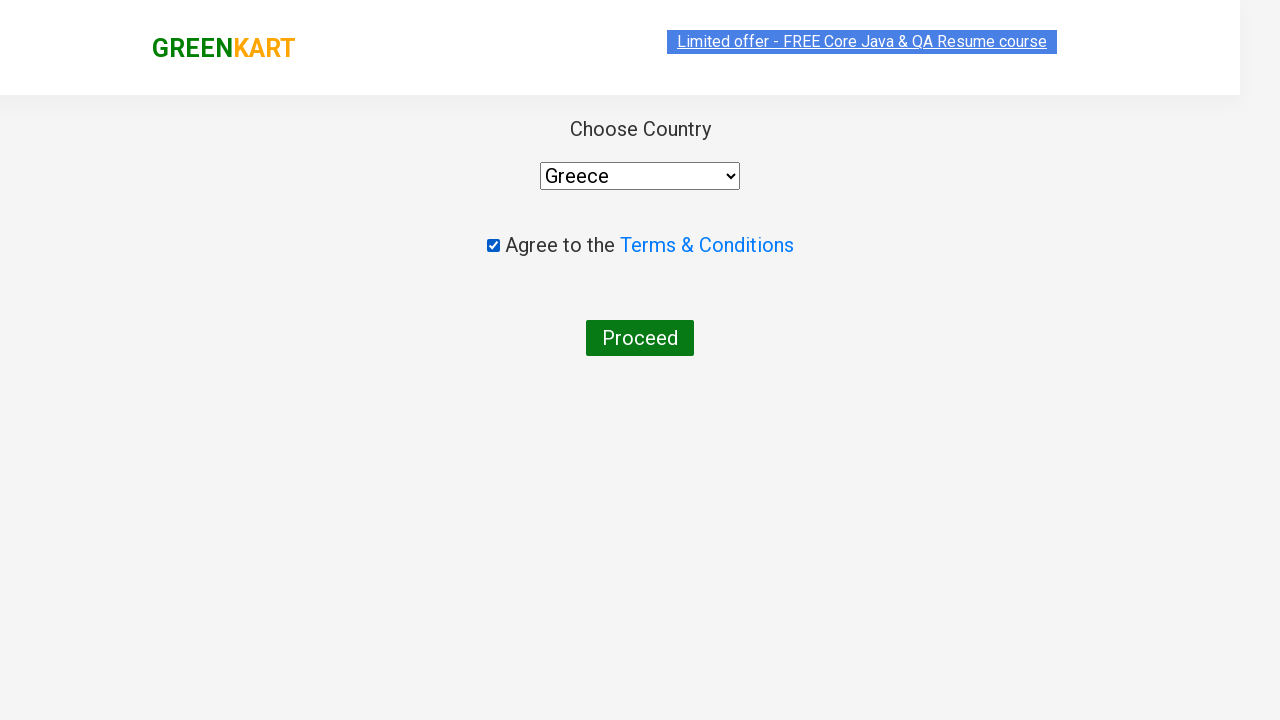

Clicked Proceed button to complete order at (640, 338) on text=Proceed
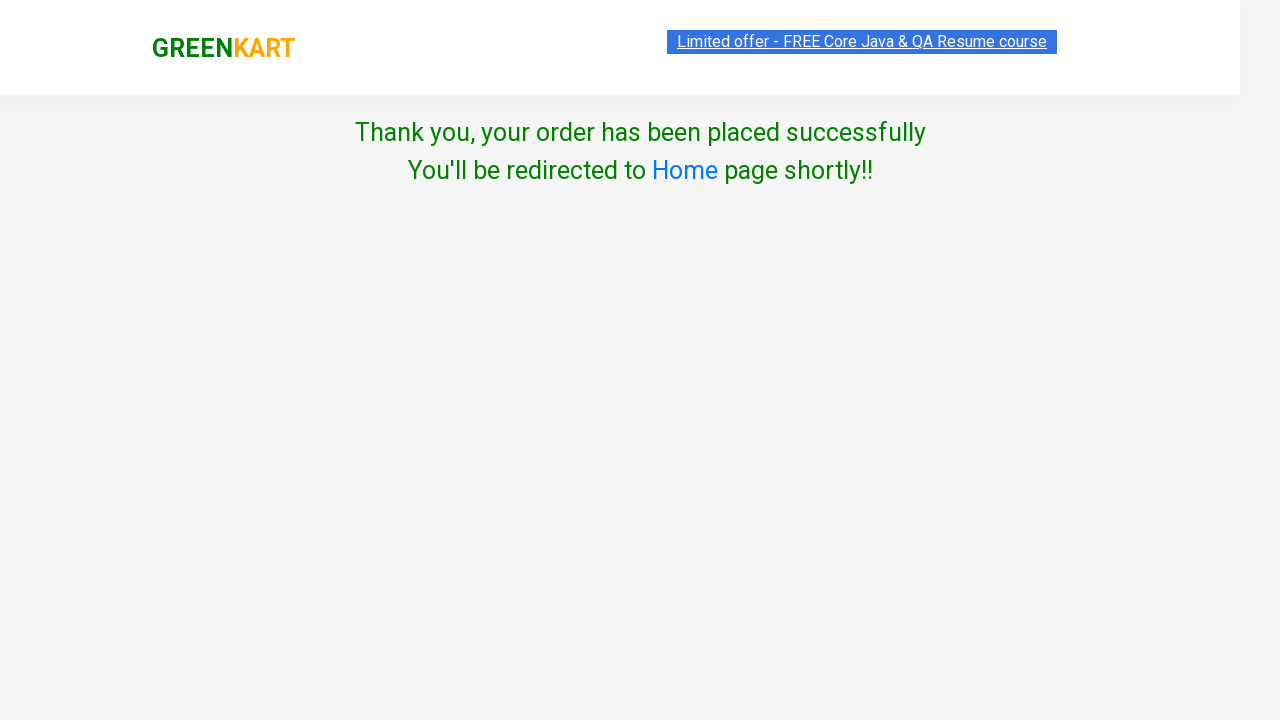

Order completed successfully and redirected to home page
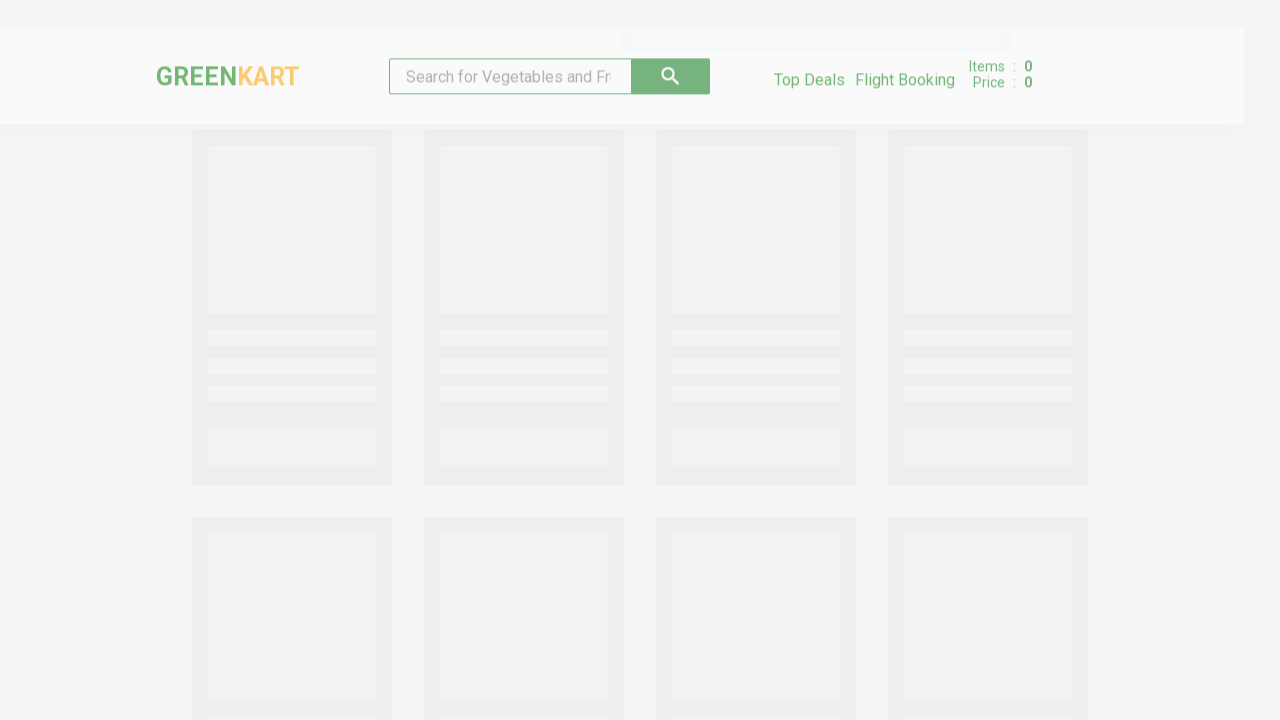

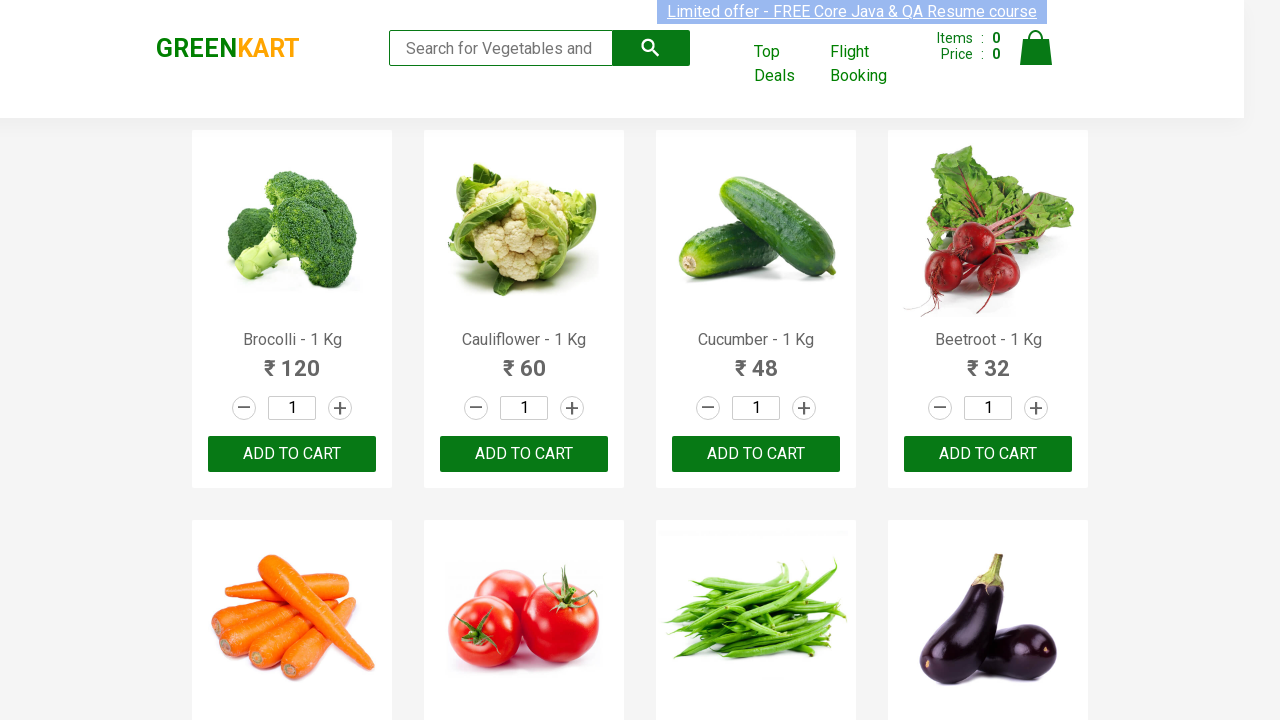